Clears and sets a new date in the date picker field

Starting URL: https://demoqa.com/date-picker

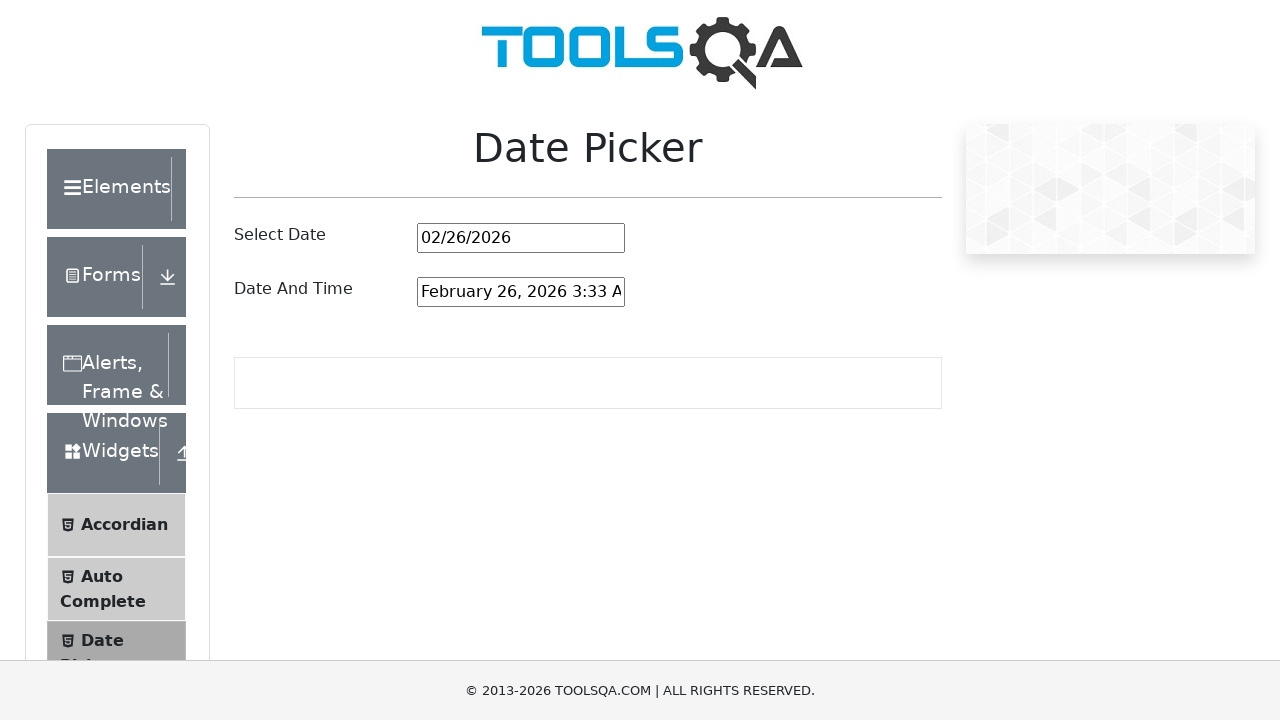

Clicked on the date picker input field at (521, 238) on #datePickerMonthYearInput
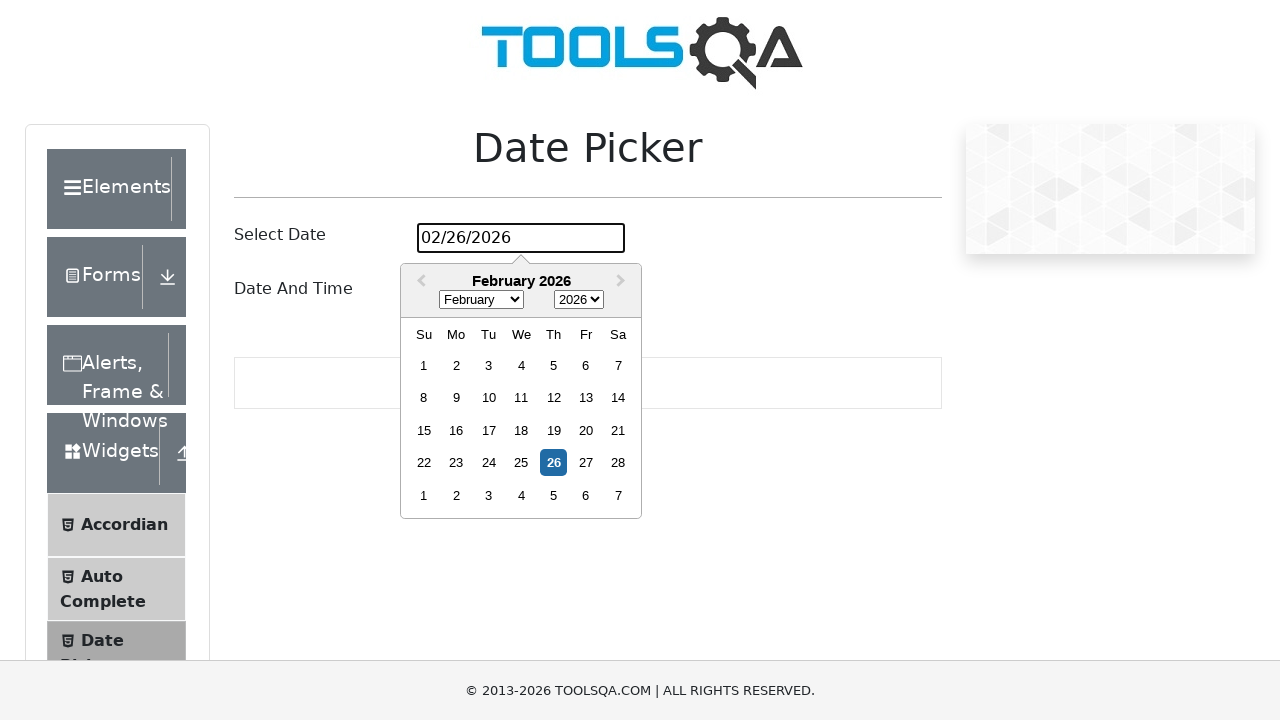

Selected all text in the date picker field
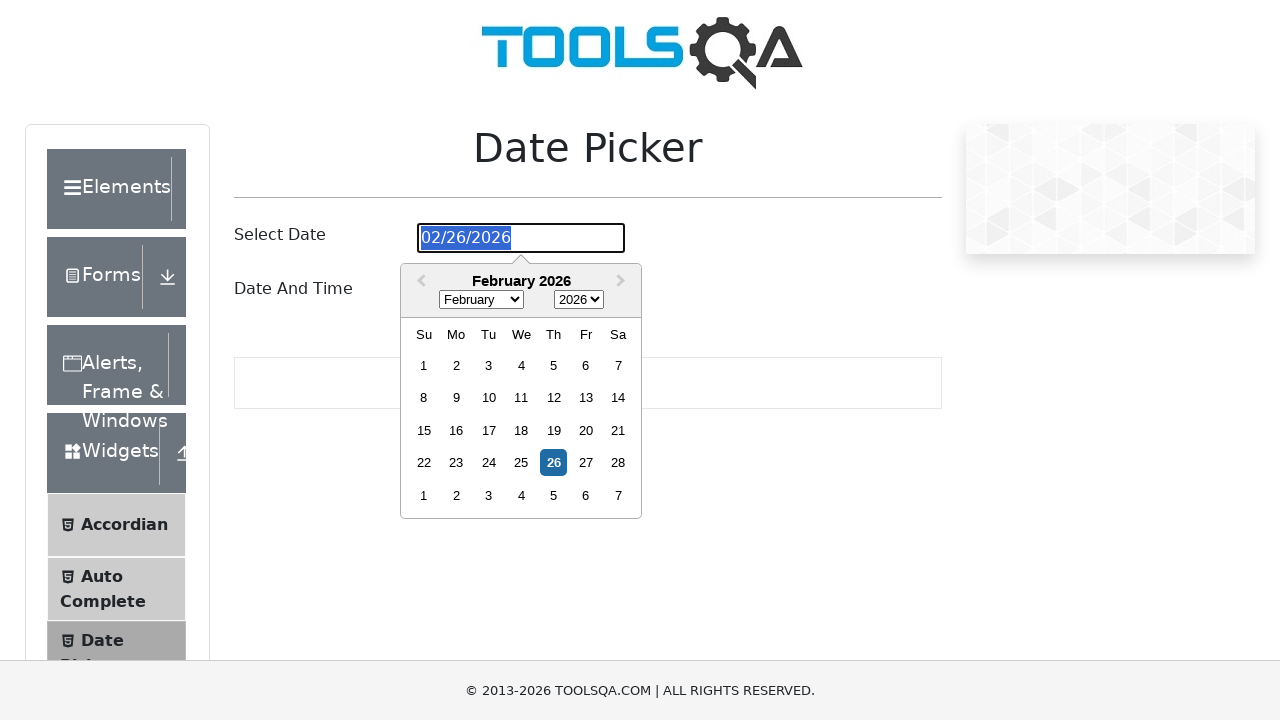

Filled date picker field with new date 08/22/2022 on #datePickerMonthYearInput
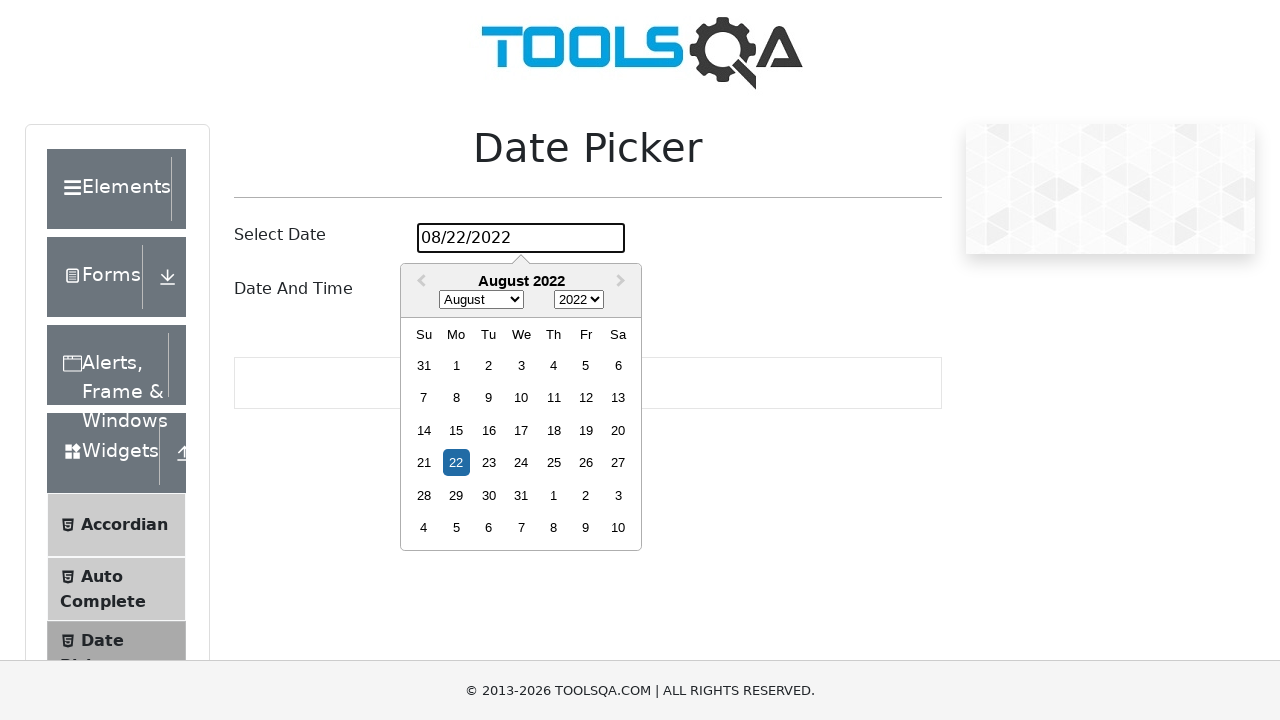

Pressed Enter to submit the selected date
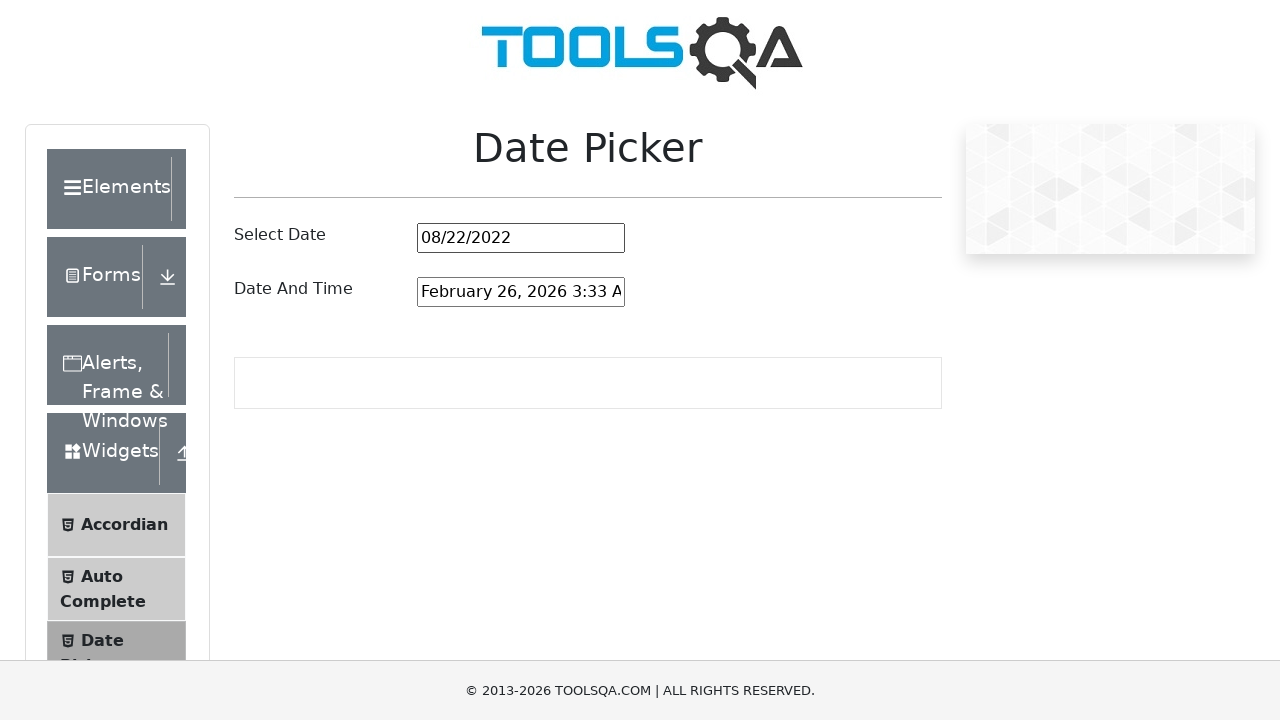

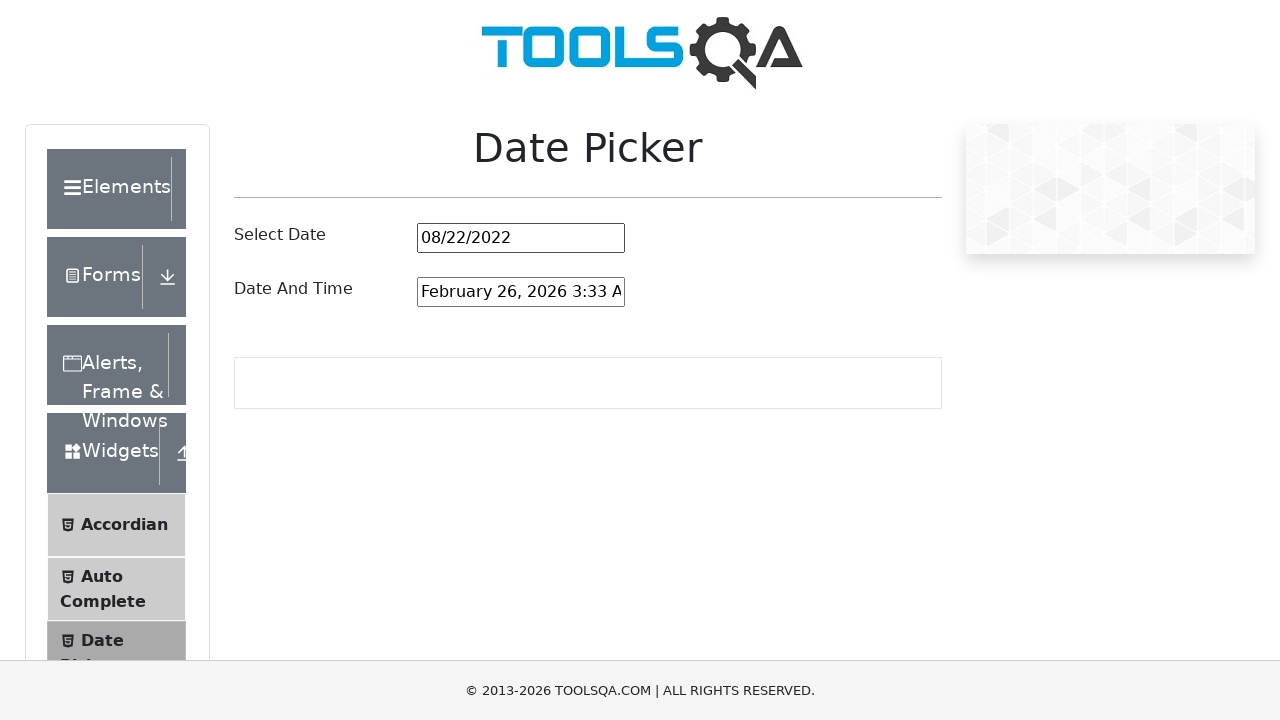